Tests browser alert and confirm dialog functionality by entering a name, triggering an alert and accepting it, then triggering a confirm dialog and dismissing it.

Starting URL: https://rahulshettyacademy.com/AutomationPractice/

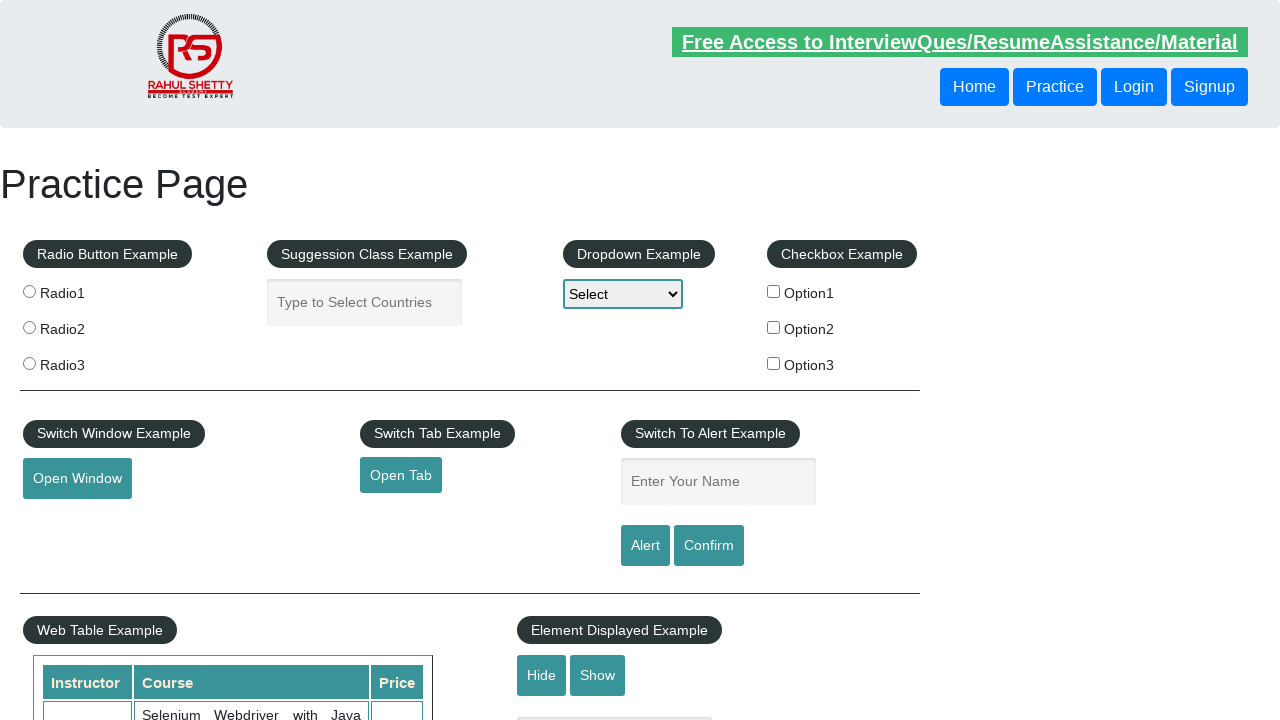

Filled name field with 'rahul' on #name
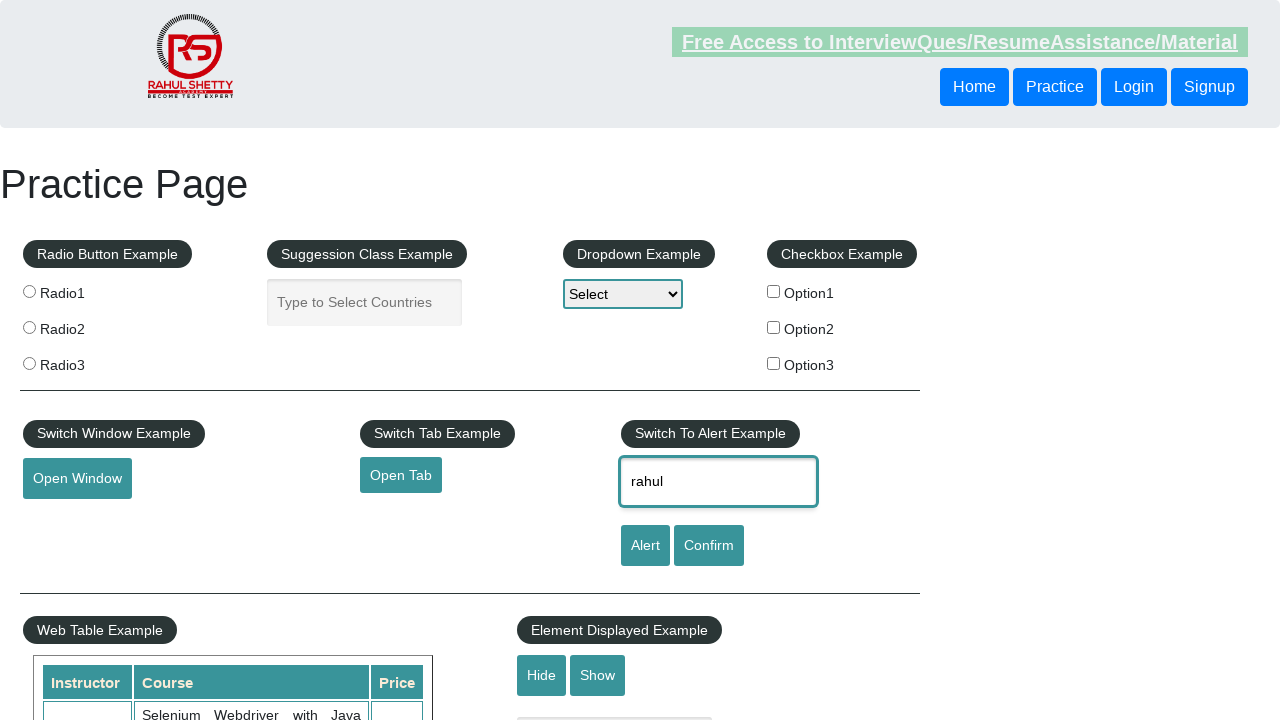

Clicked alert button to trigger alert dialog at (645, 546) on #alertbtn
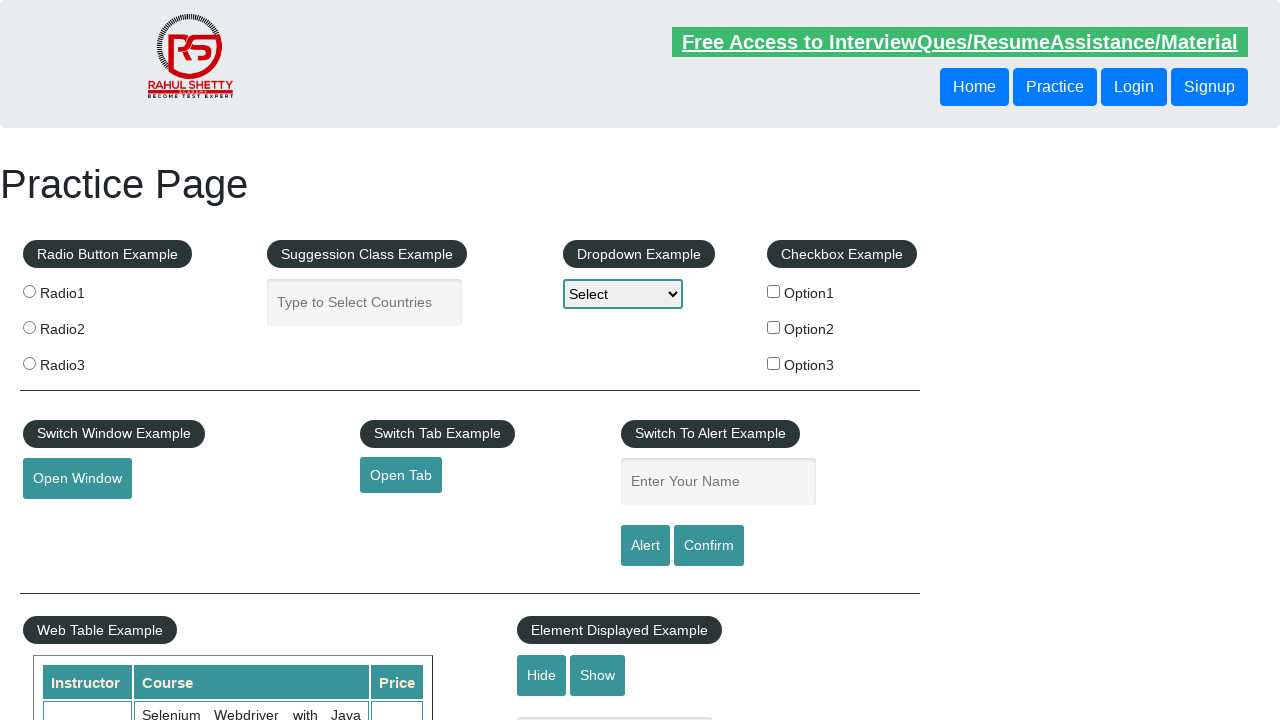

Set up handler to accept alert dialogs
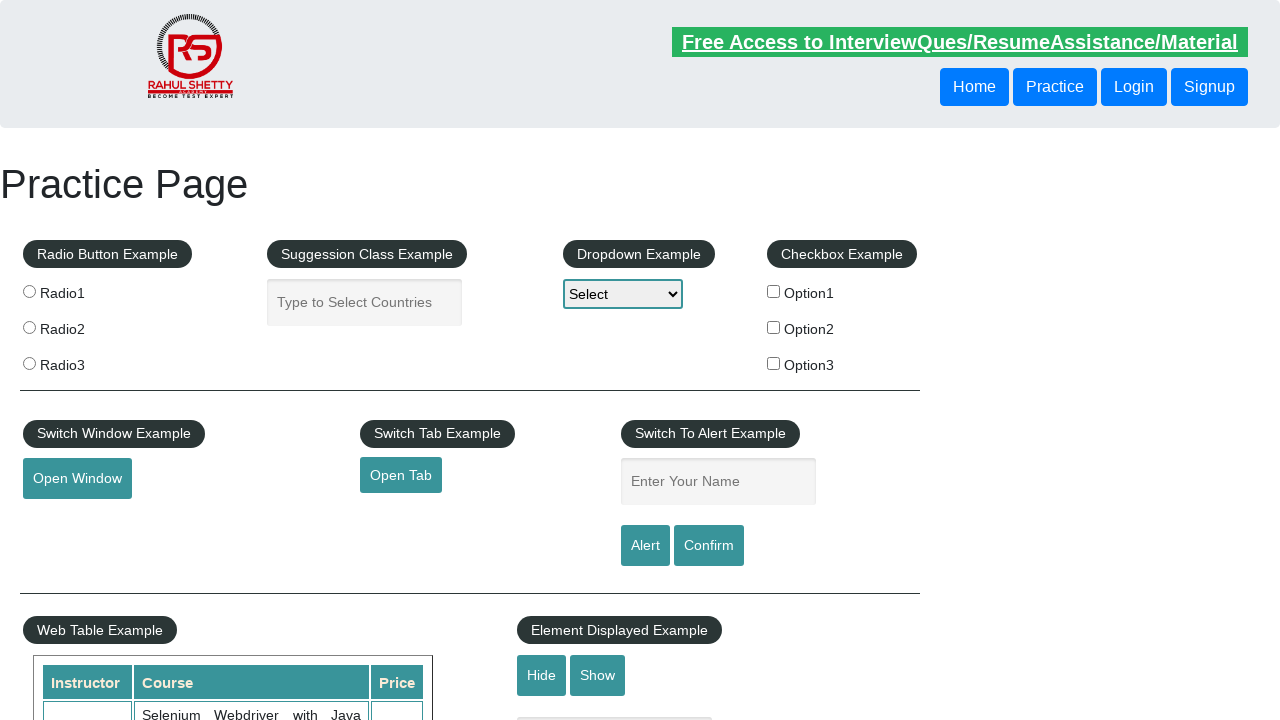

Clicked alert button again and accepted the alert dialog at (645, 546) on #alertbtn
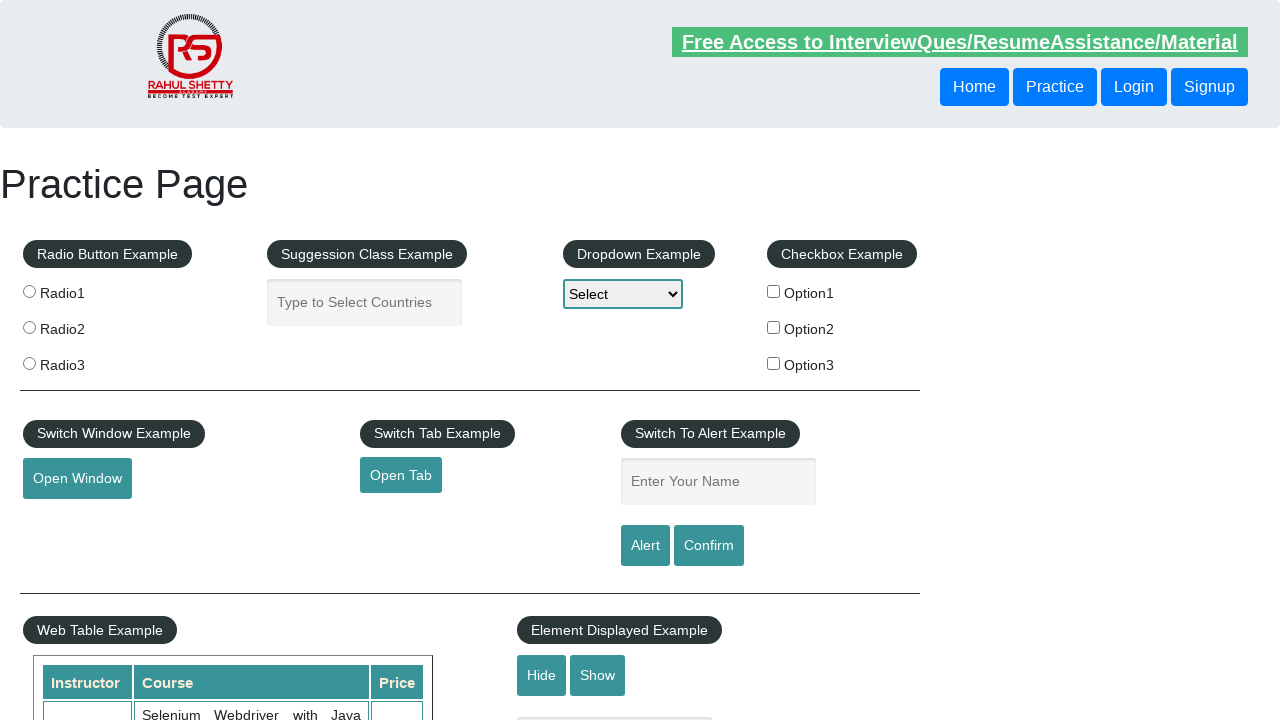

Set up handler to dismiss confirm dialogs
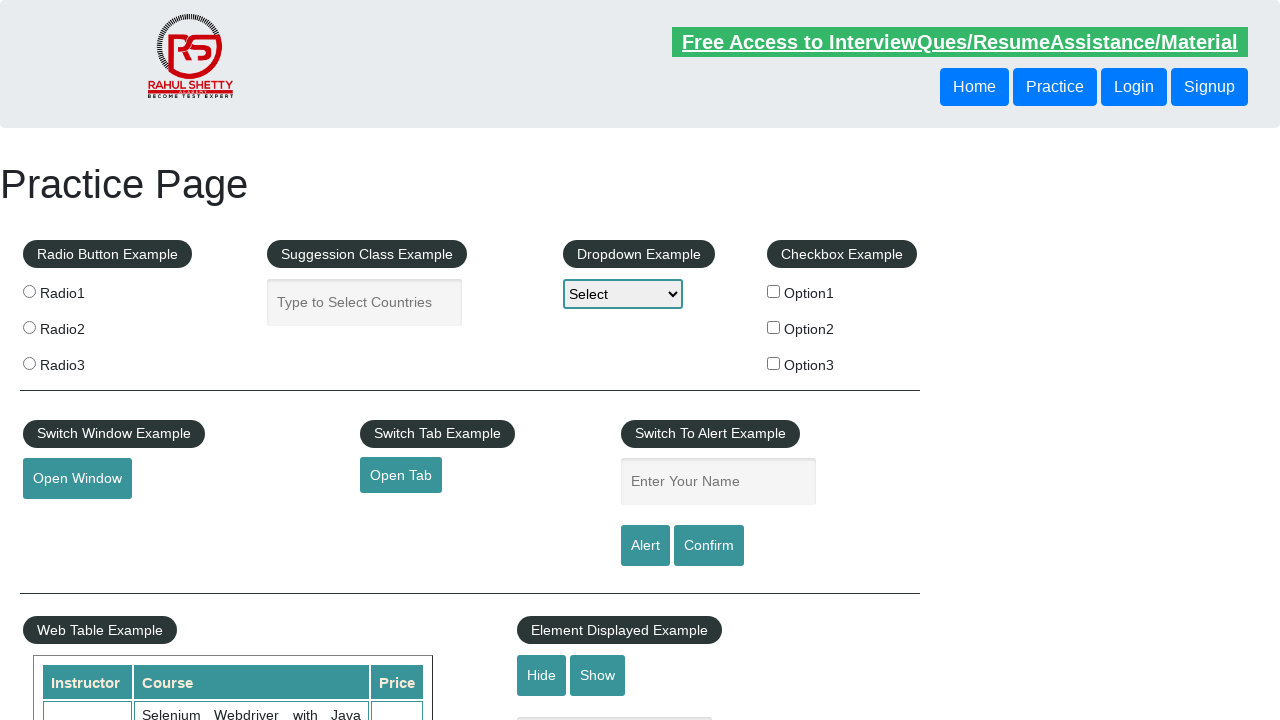

Clicked confirm button and dismissed the confirm dialog at (709, 546) on #confirmbtn
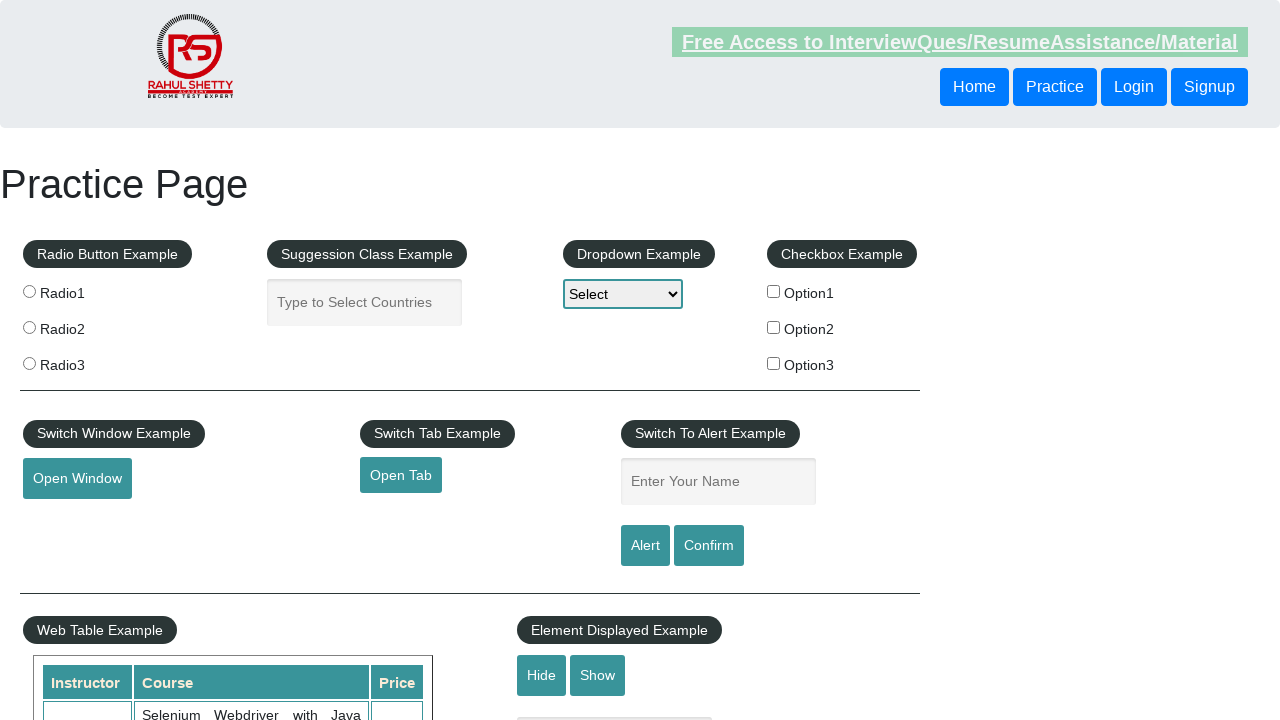

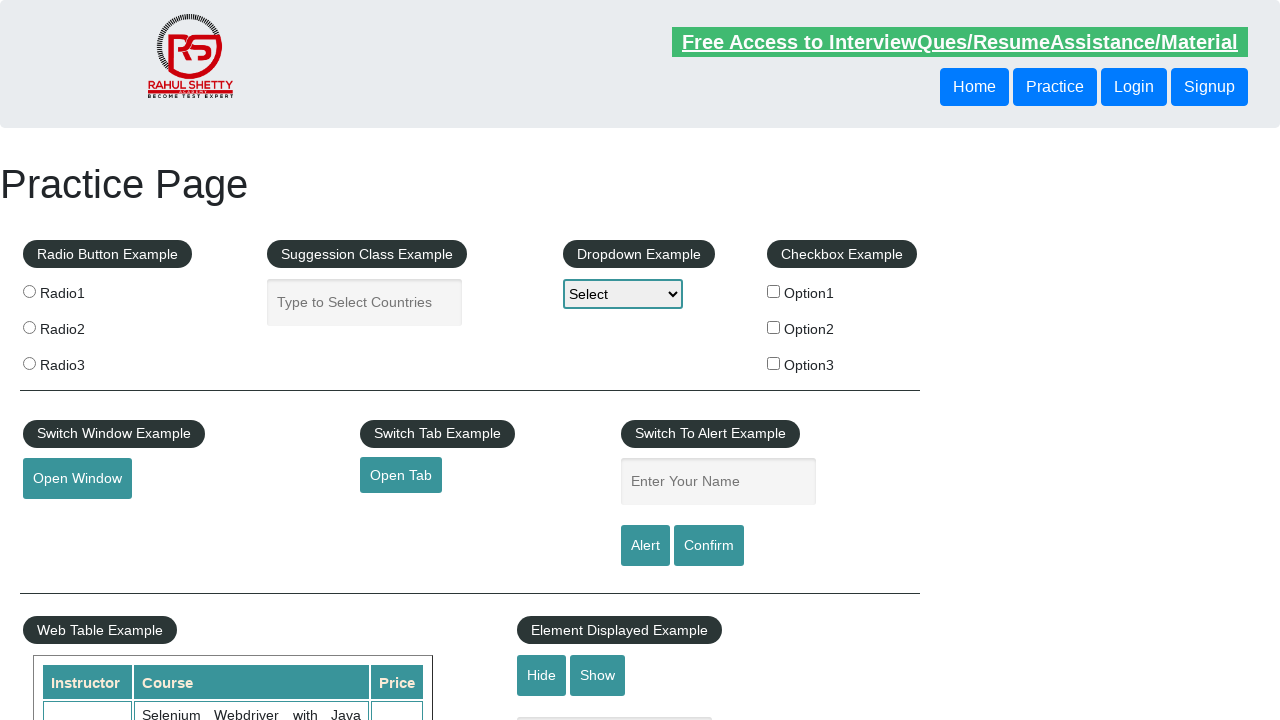